Tests checkbox functionality by checking three checkboxes using different methods (locator+click, check, locator+check) and then unchecking them using different methods (locator+click, uncheck, locator+uncheck)

Starting URL: https://demoqa.com/automation-practice-form

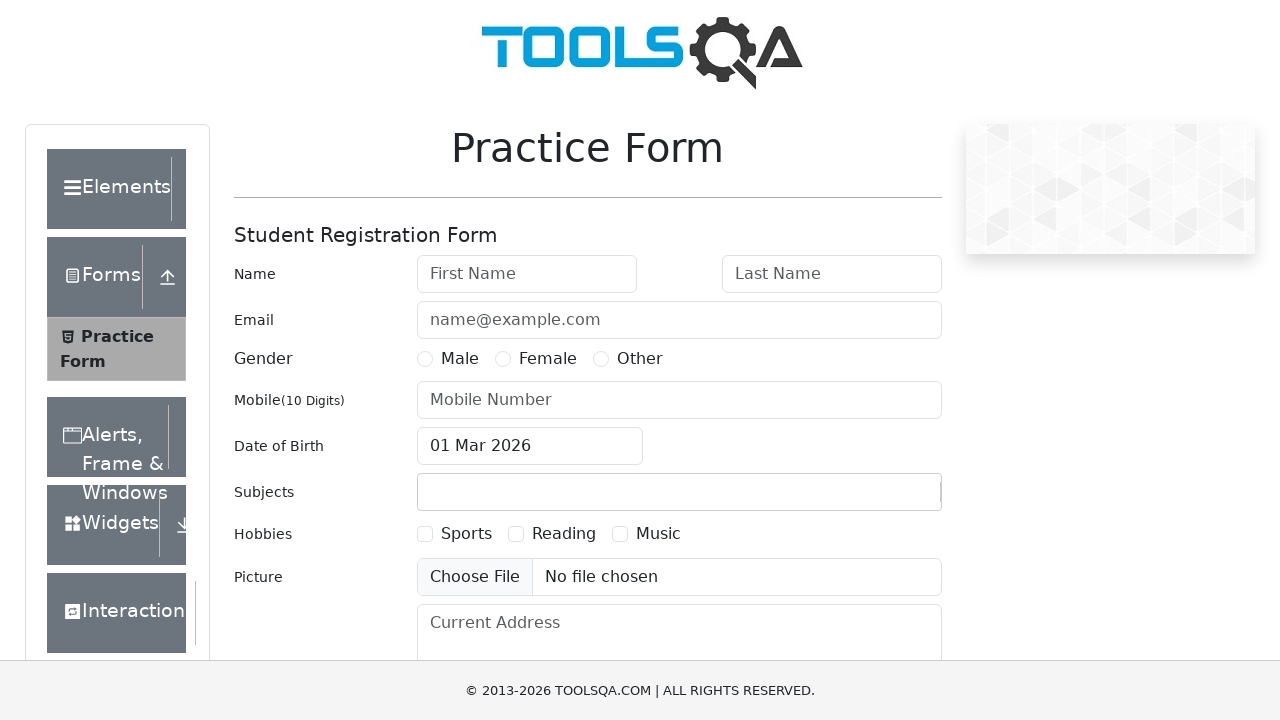

Checked Sports checkbox using locator().click() at (466, 534) on text=Sports
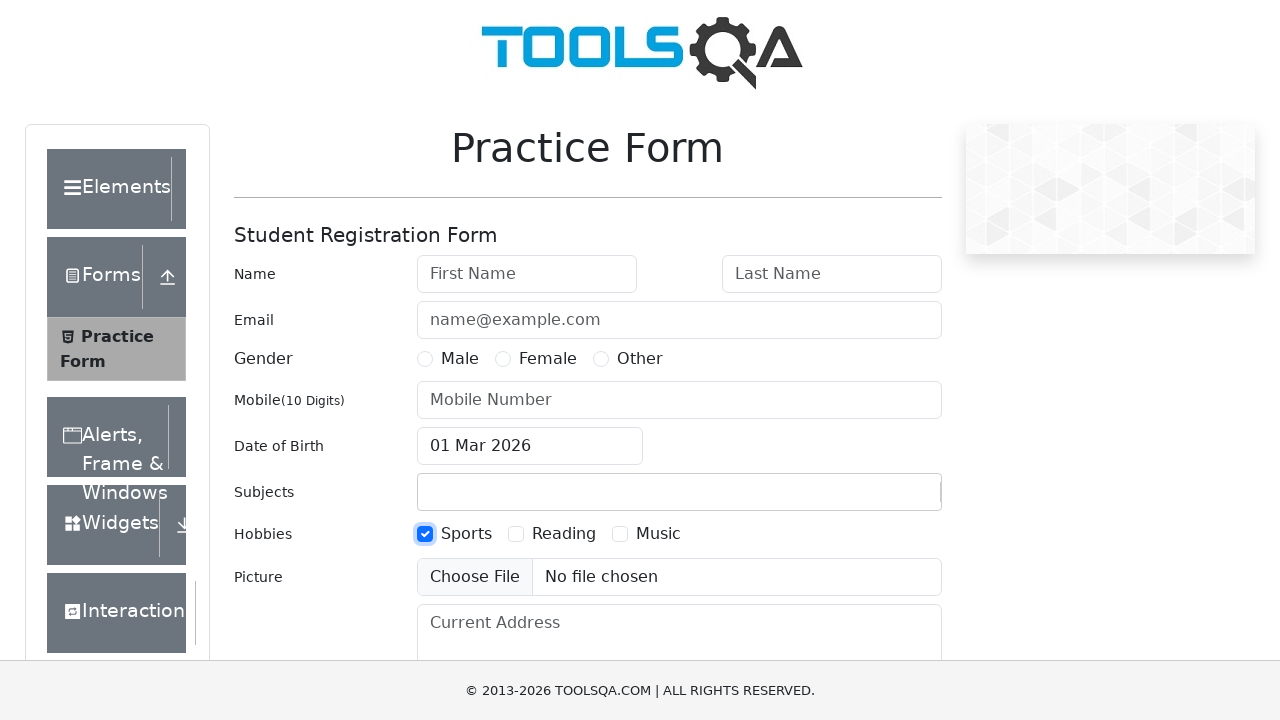

Checked Reading checkbox using check() method at (564, 534) on text=Reading
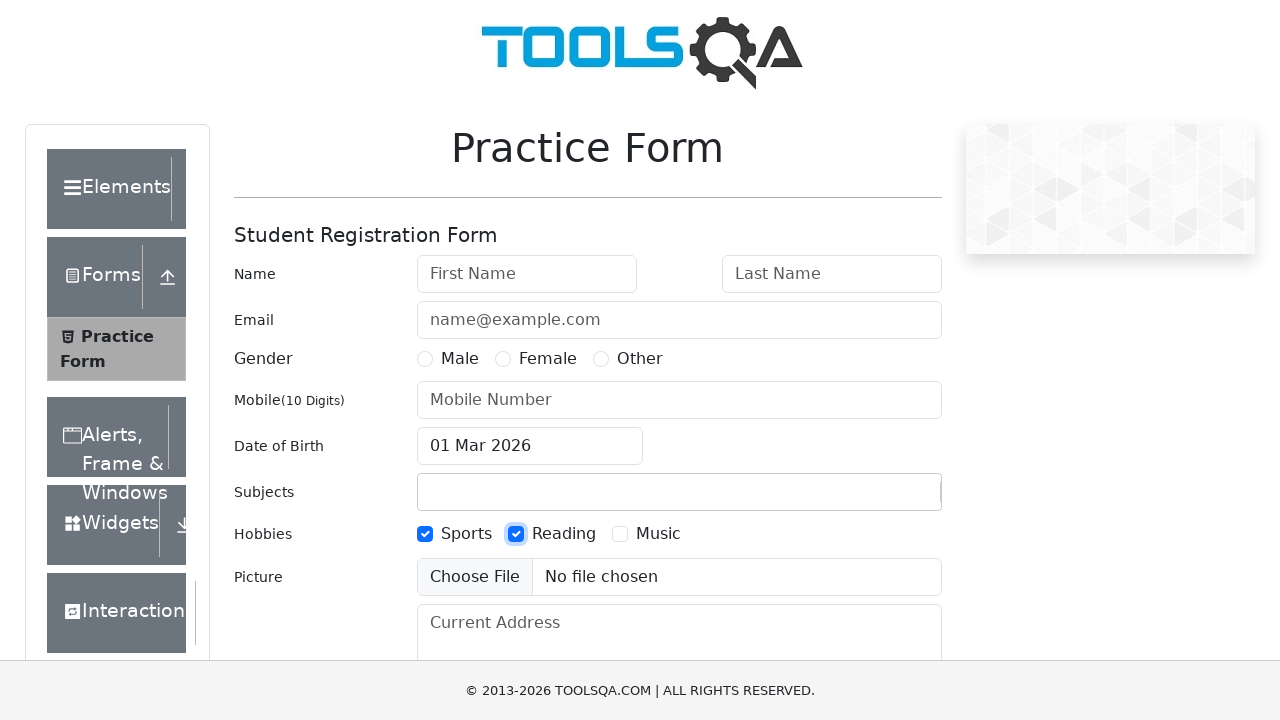

Checked Music checkbox using locator().check() at (658, 534) on text=Music
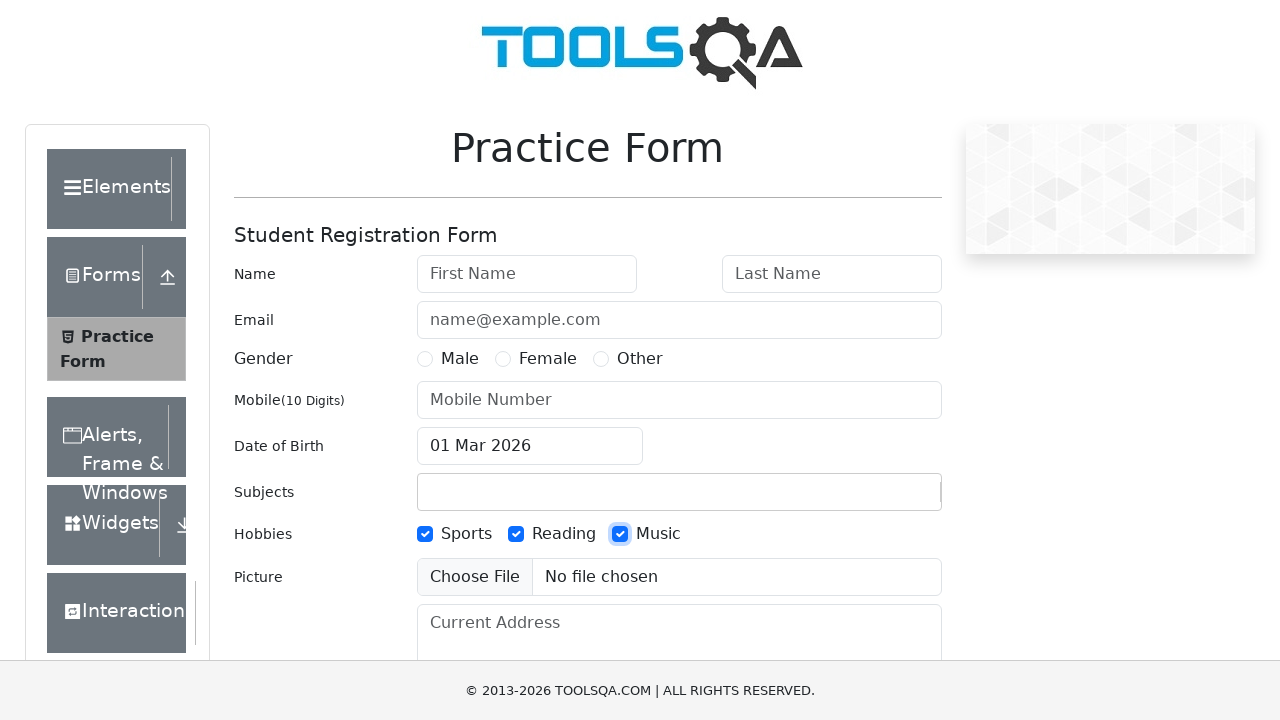

Unchecked Sports checkbox using locator().click() at (466, 534) on text=Sports
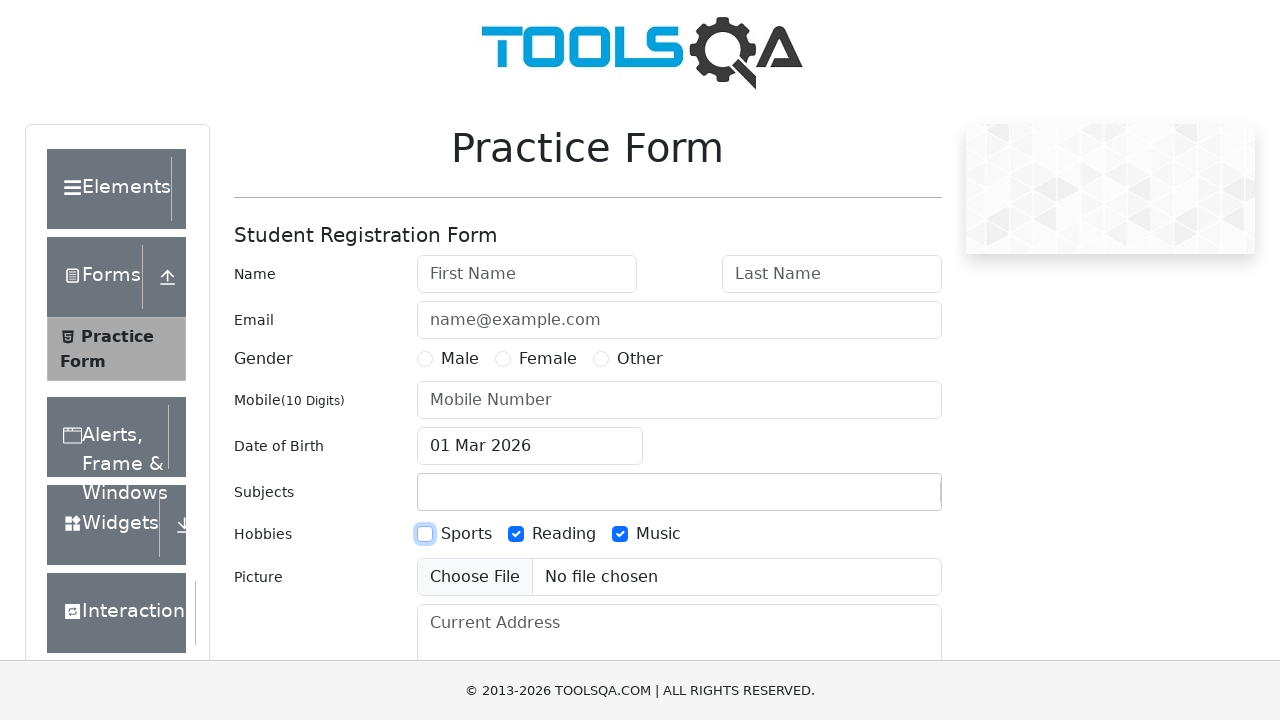

Unchecked Reading checkbox using uncheck() method at (564, 534) on text=Reading
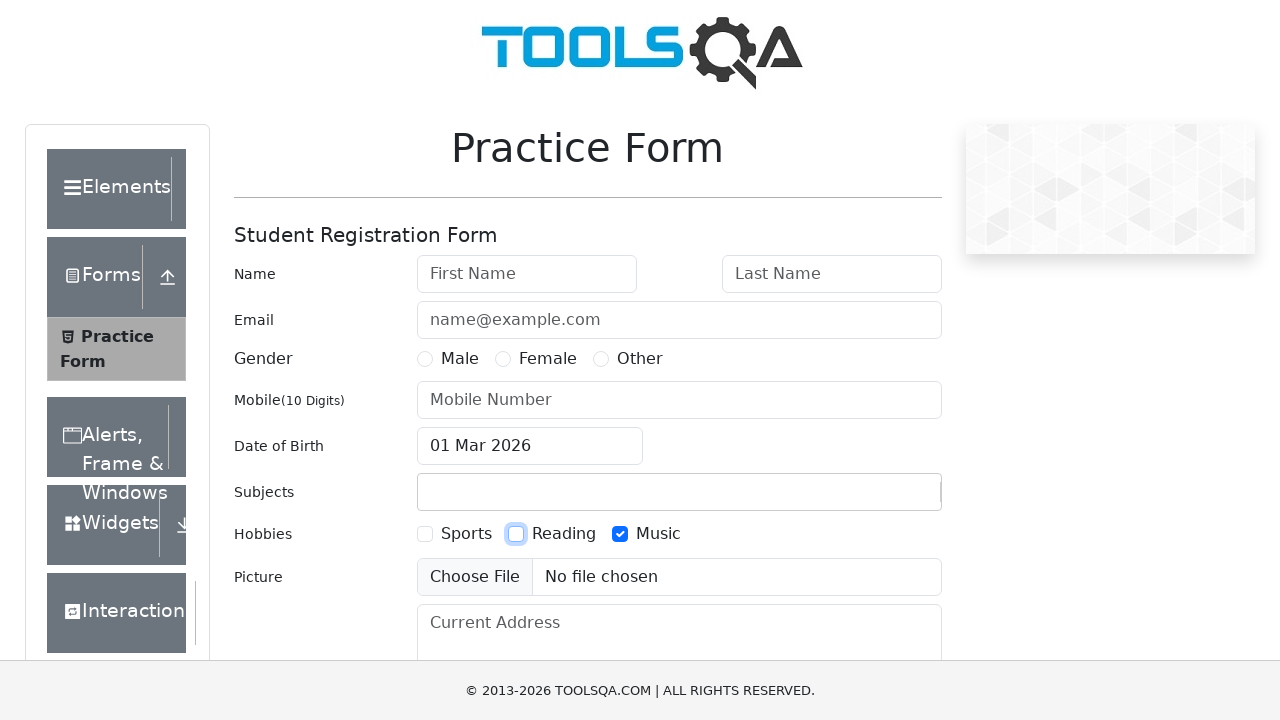

Unchecked Music checkbox using locator().uncheck() at (658, 534) on text=Music
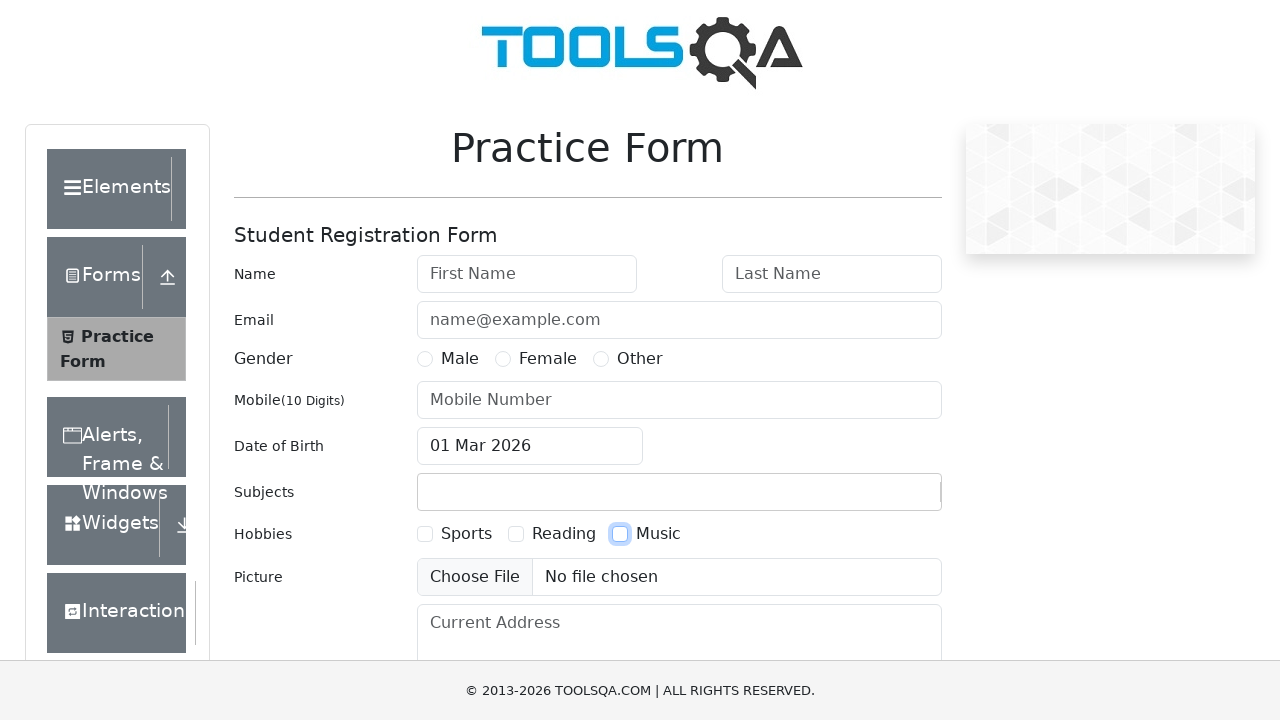

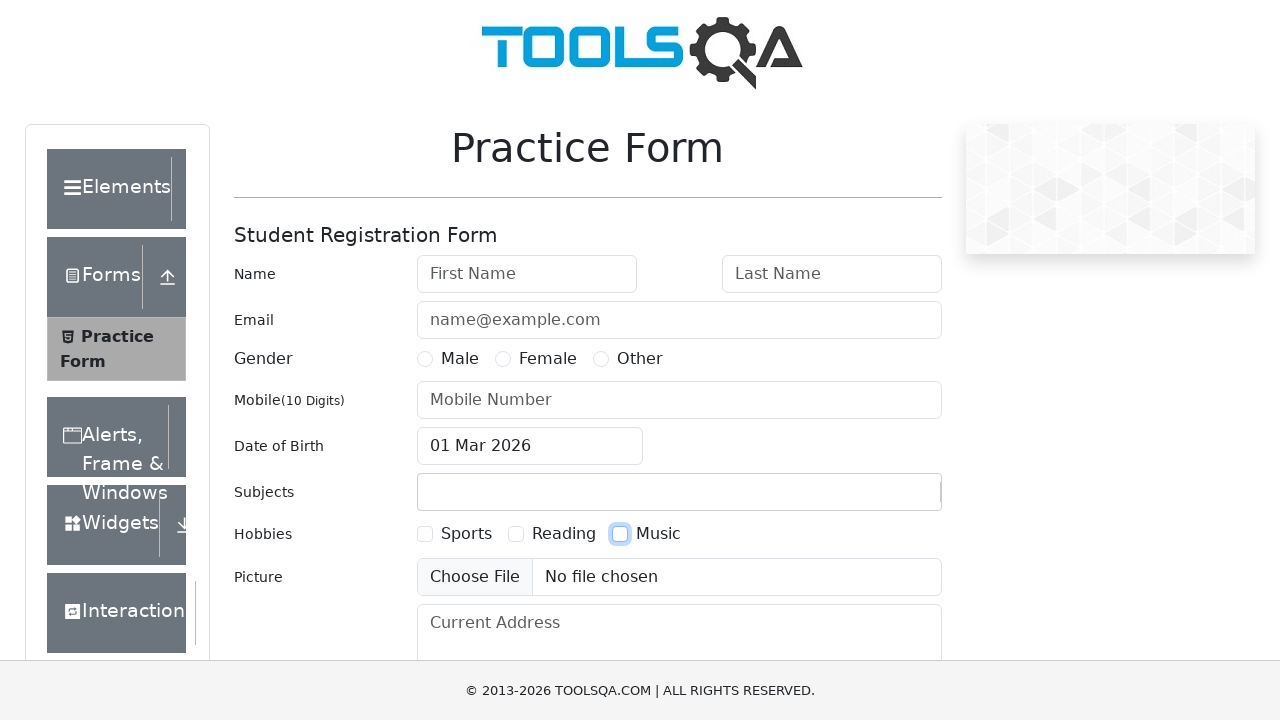